Tests textarea message input by clearing and entering a message

Starting URL: https://trytestingthis.netlify.app

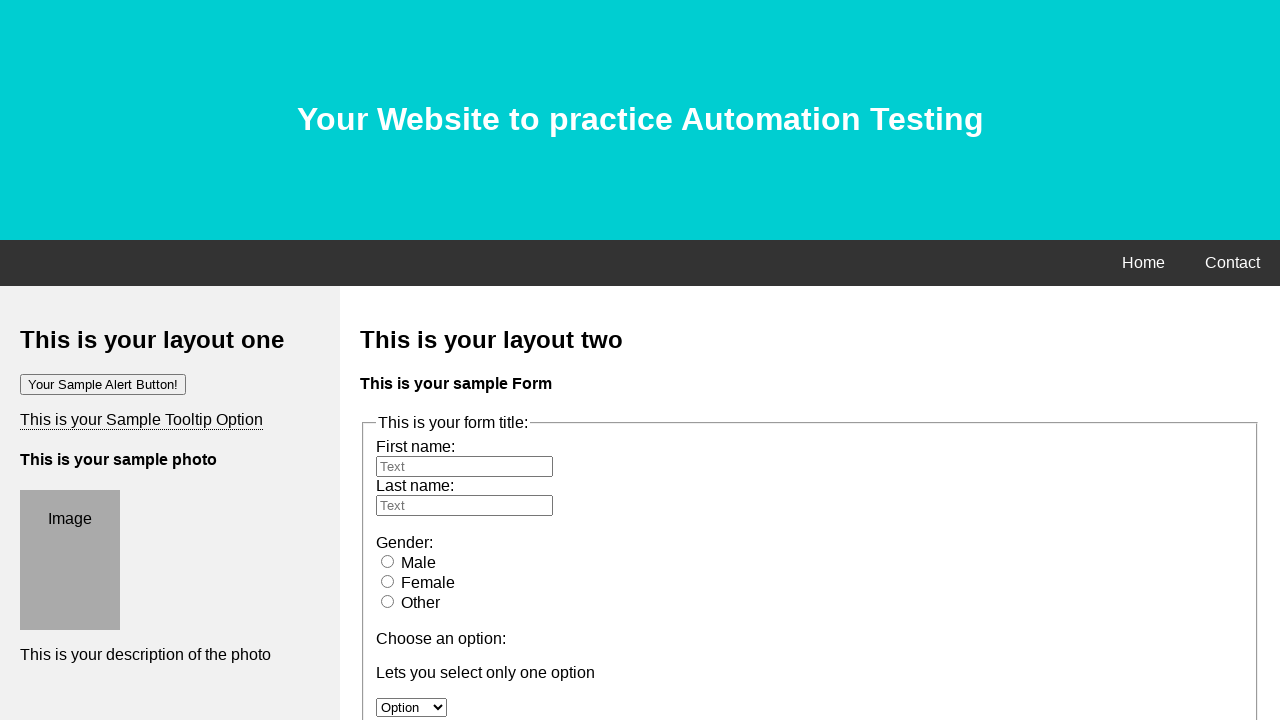

Cleared the message textarea on textarea[name='message']
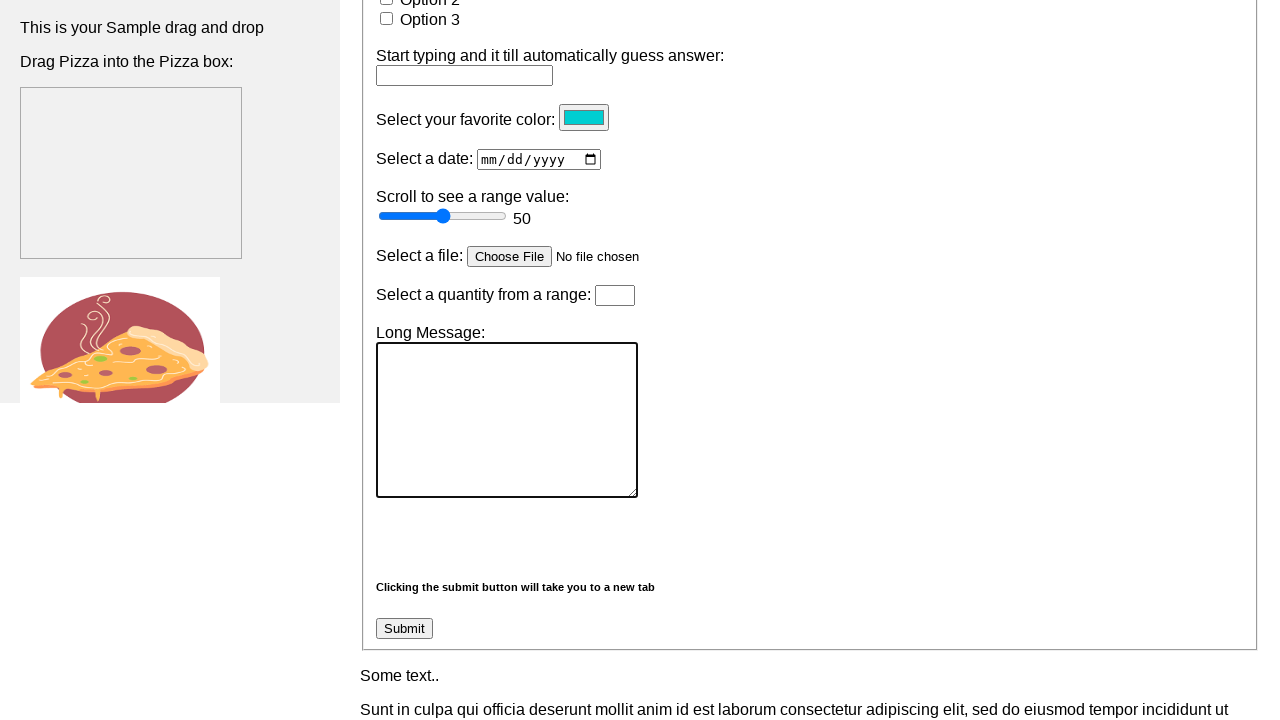

Filled message textarea with 'message is rly long' on textarea[name='message']
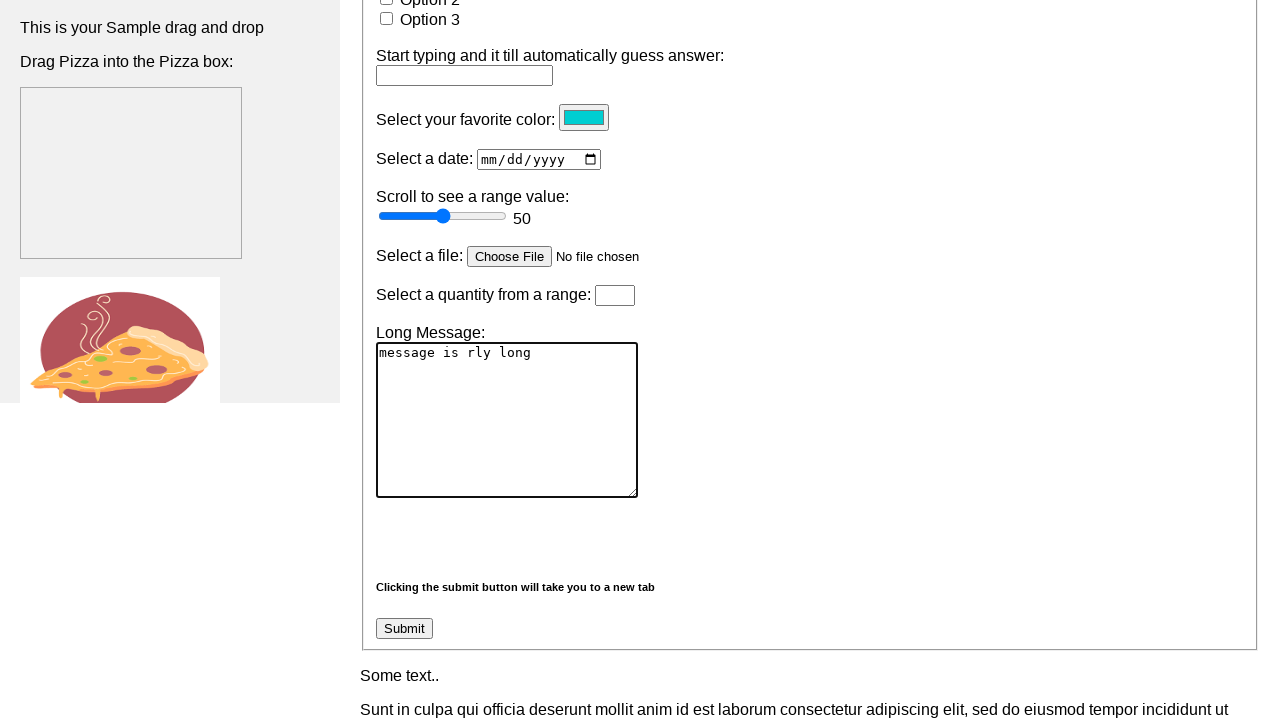

Verified textarea contains 'message is rly long'
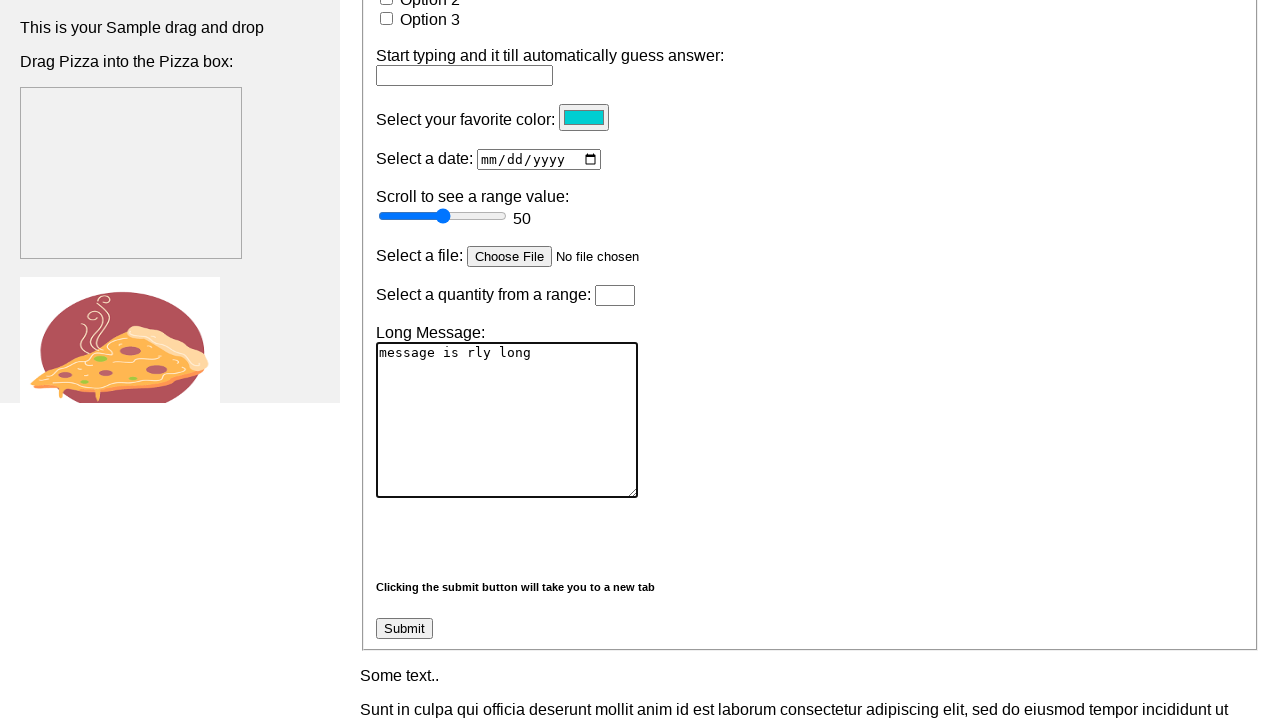

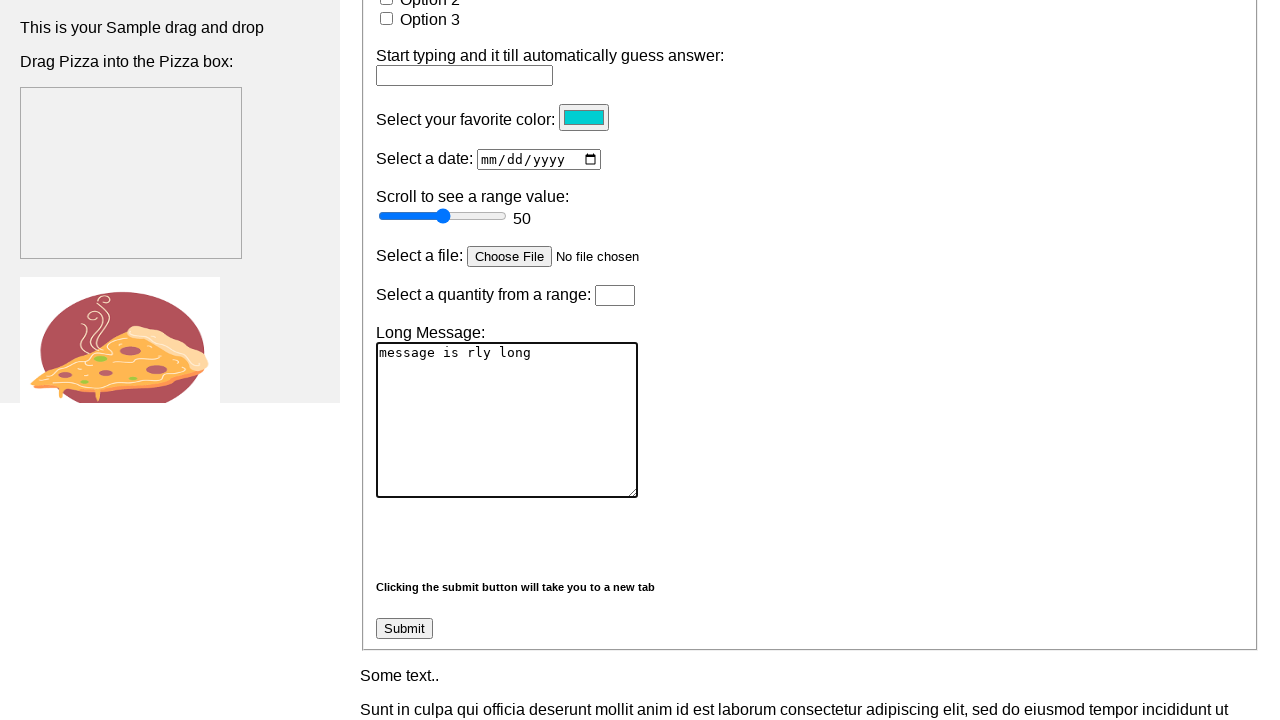